Extracts and verifies text from a specific cell in a web table

Starting URL: https://rahulshettyacademy.com/AutomationPractice/#

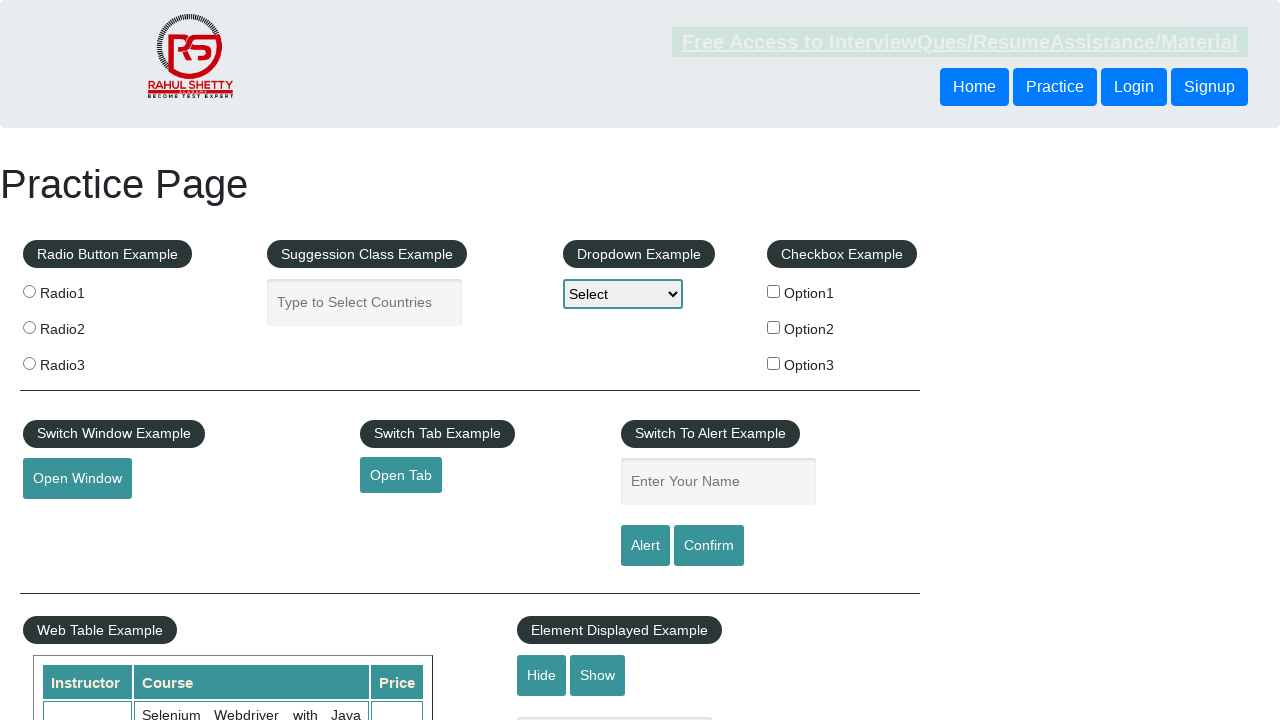

Navigated to https://rahulshettyacademy.com/AutomationPractice/#
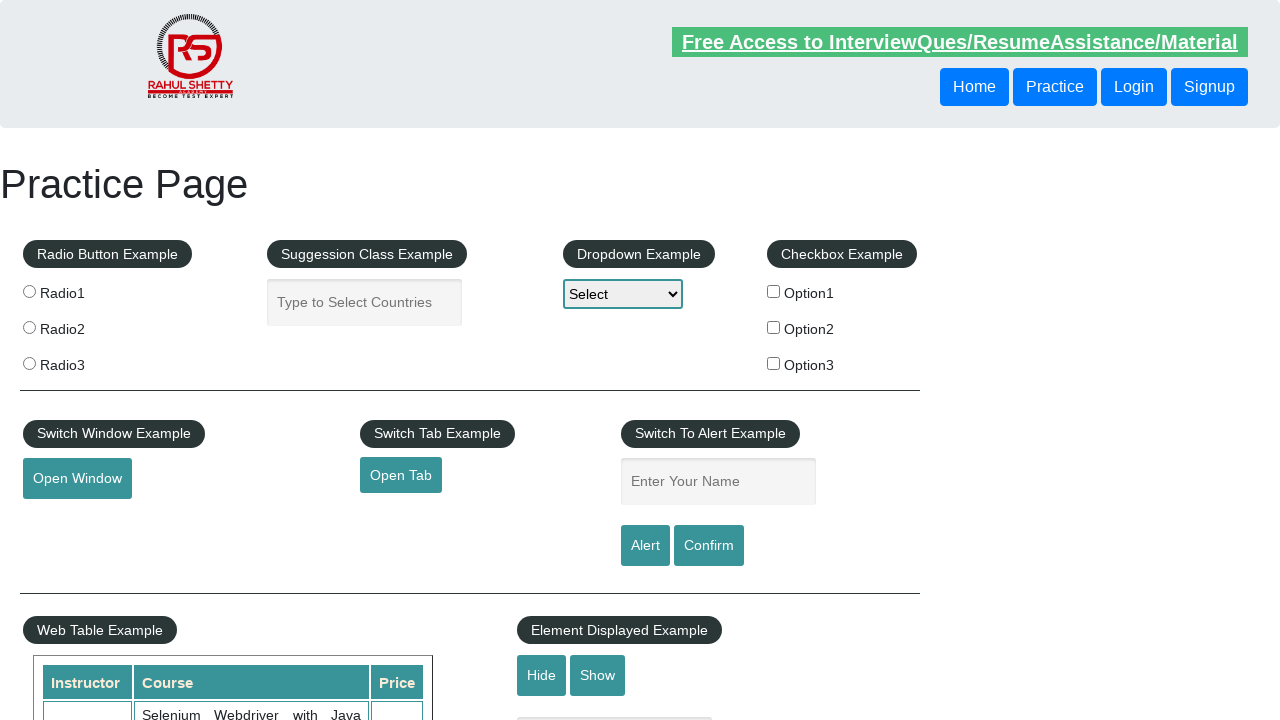

Extracted text from web table cell (row 9, column 2)
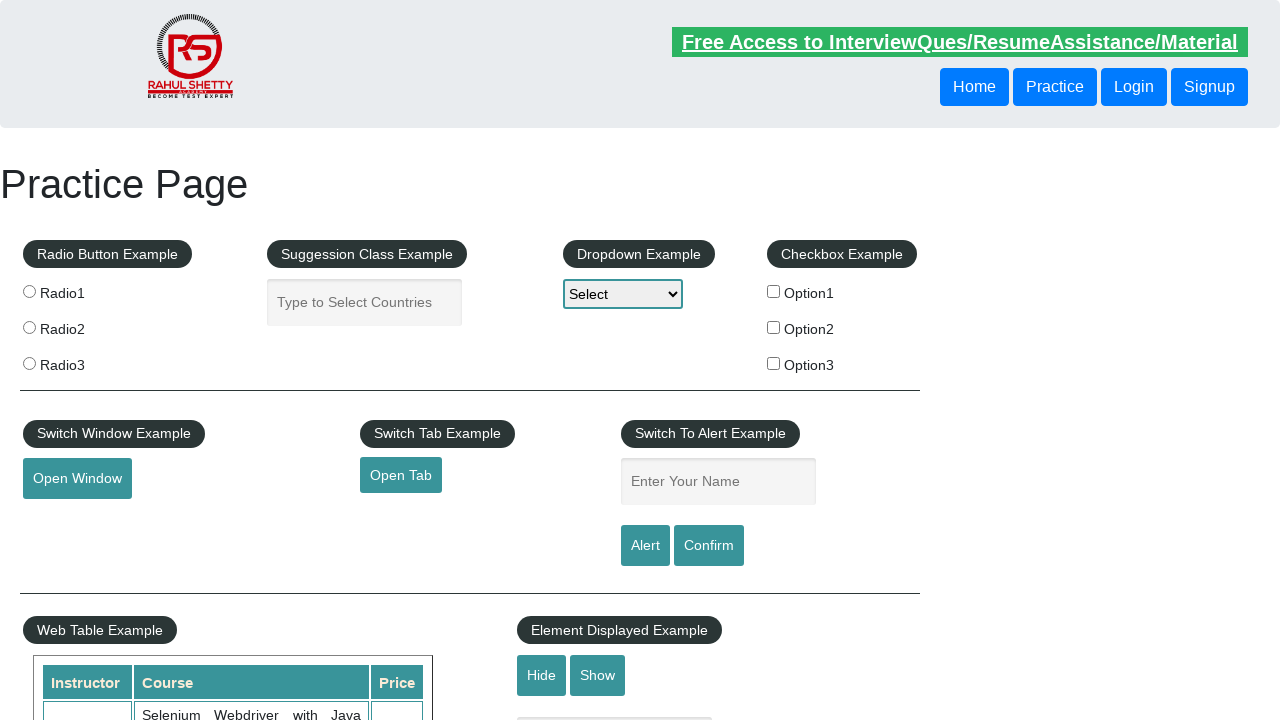

Verified that extracted text contains 'Python'
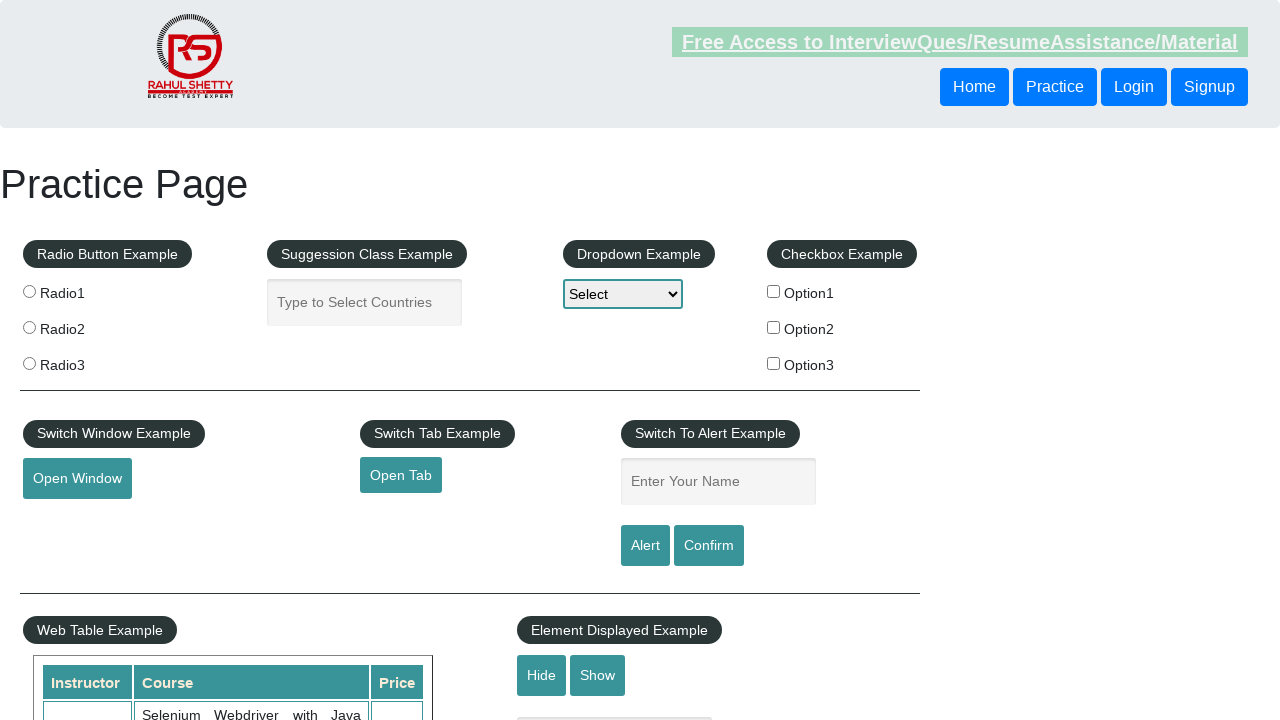

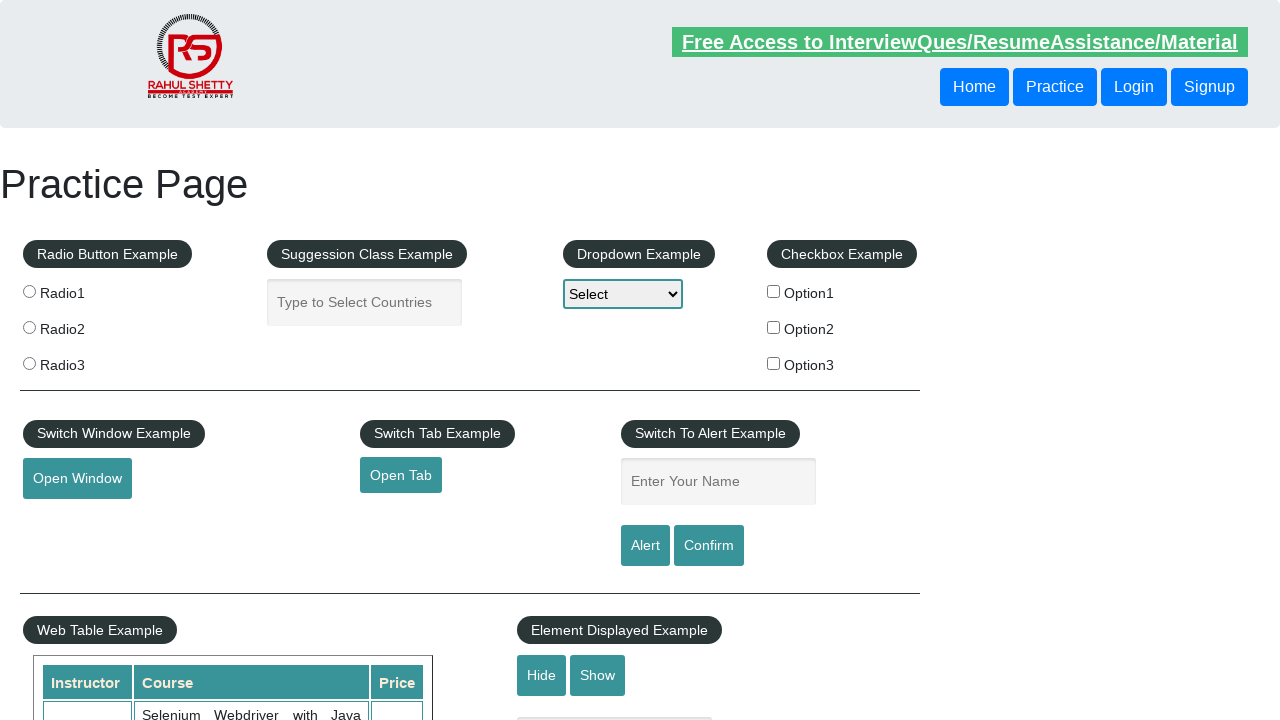